Tests that edits are saved when the input loses focus (blur event)

Starting URL: https://demo.playwright.dev/todomvc

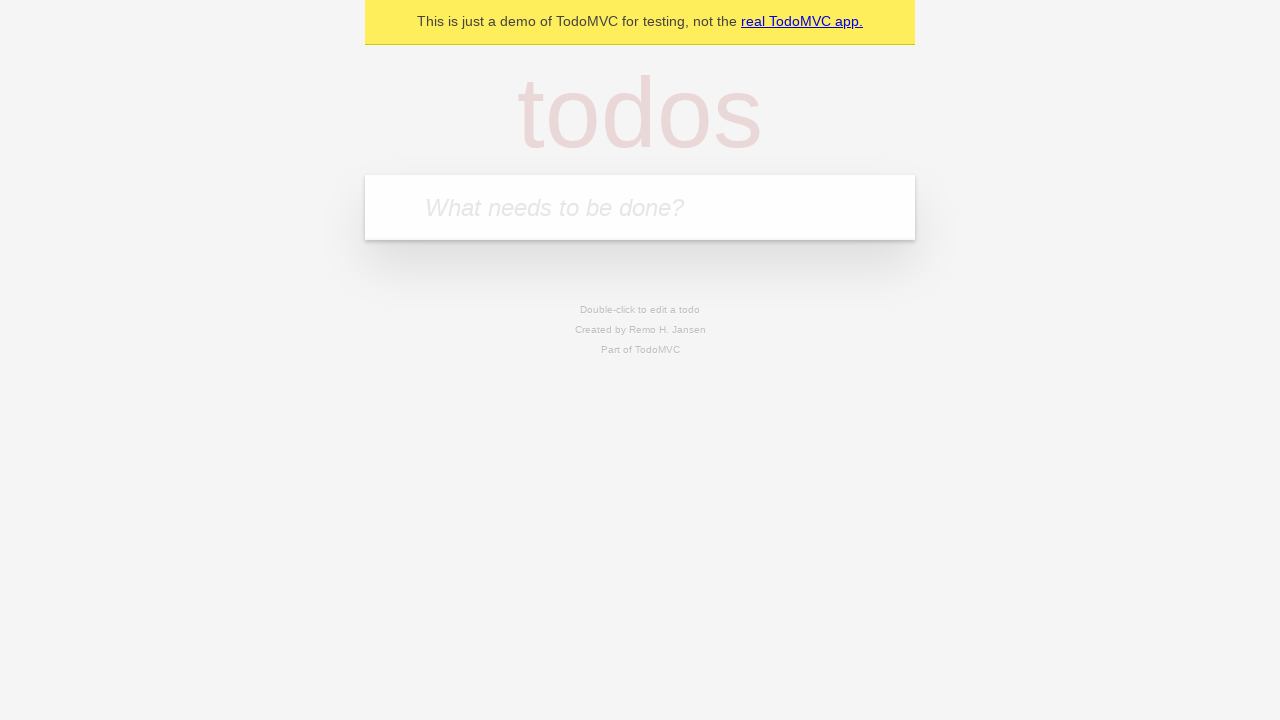

Filled new todo input with 'buy some cheese' on internal:attr=[placeholder="What needs to be done?"i]
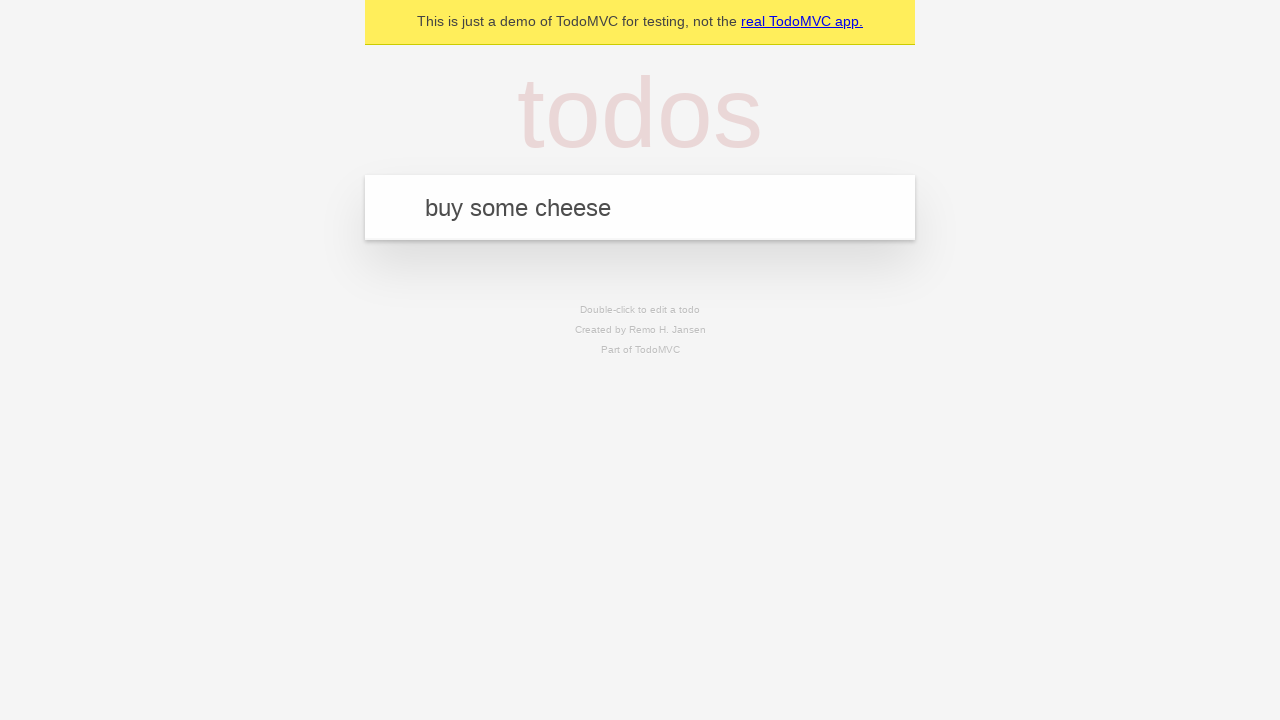

Pressed Enter to add first todo on internal:attr=[placeholder="What needs to be done?"i]
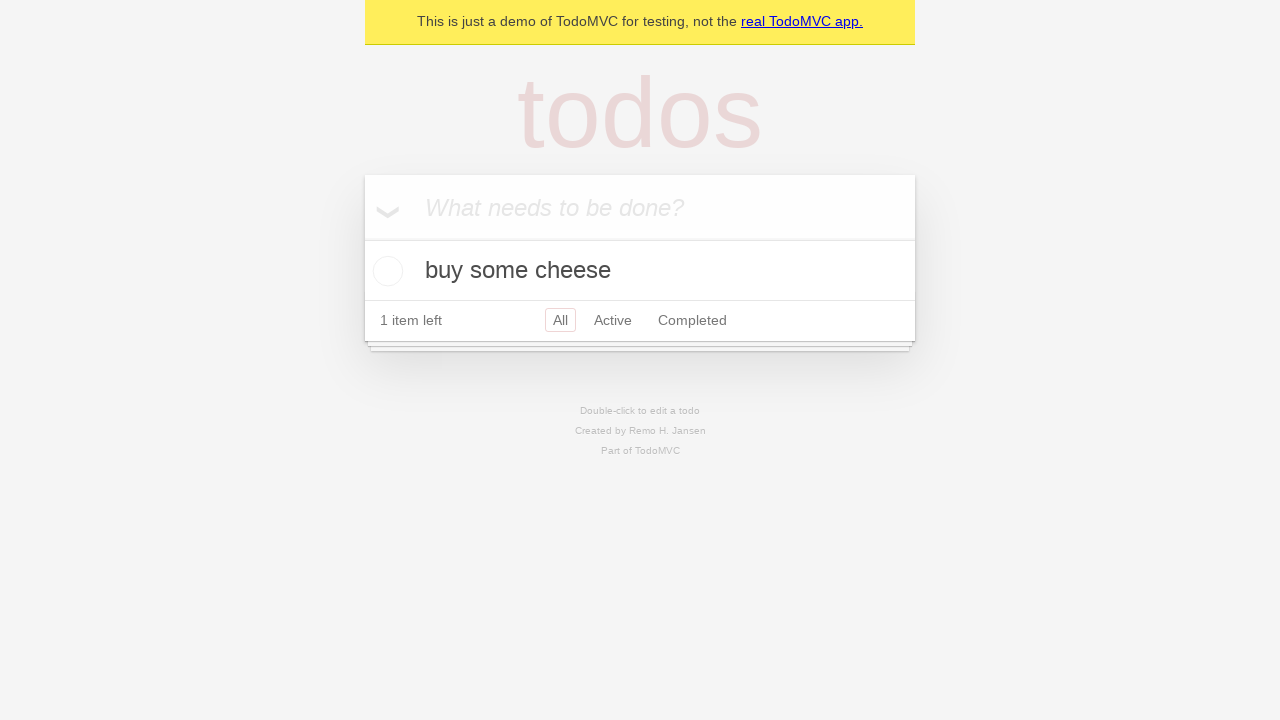

Filled new todo input with 'feed the cat' on internal:attr=[placeholder="What needs to be done?"i]
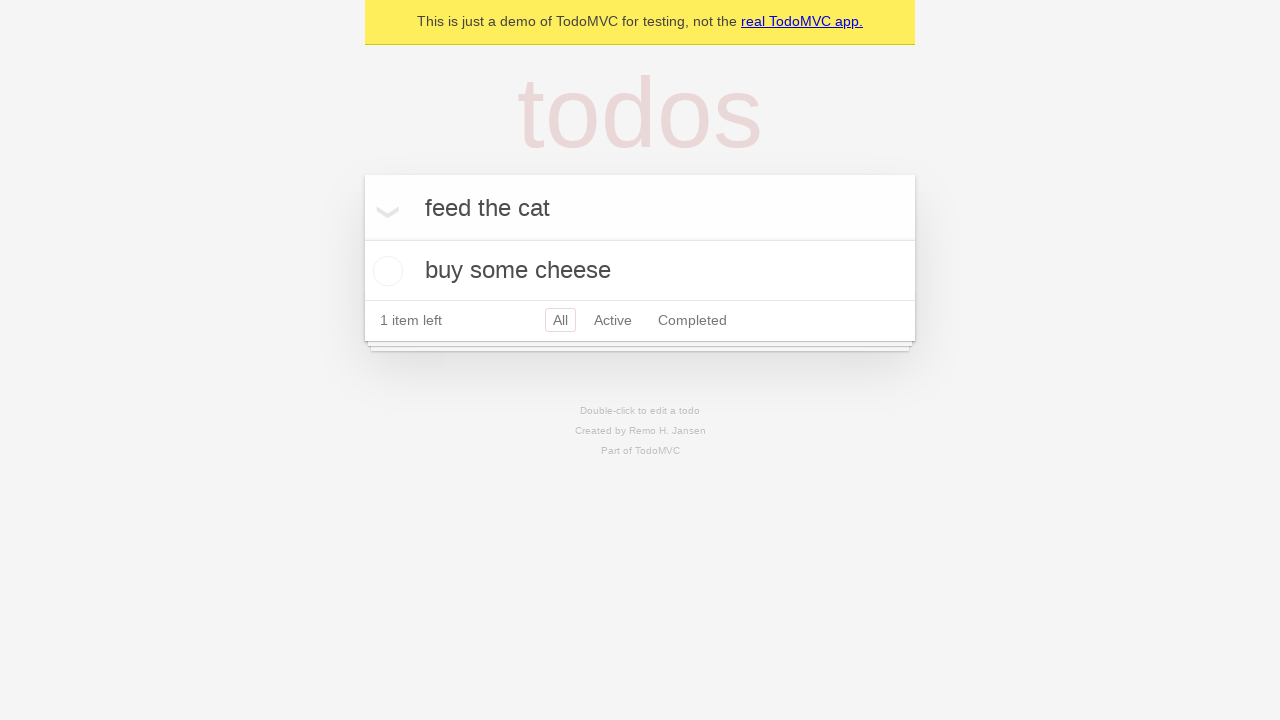

Pressed Enter to add second todo on internal:attr=[placeholder="What needs to be done?"i]
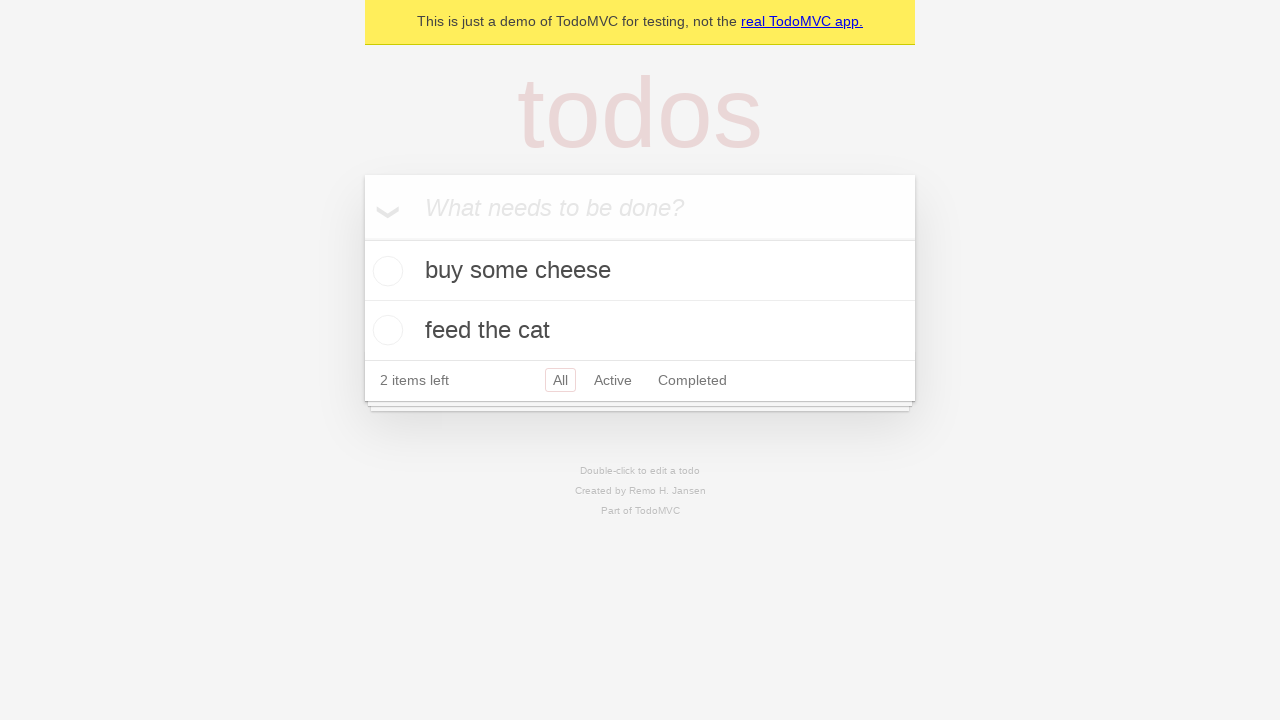

Filled new todo input with 'book a doctors appointment' on internal:attr=[placeholder="What needs to be done?"i]
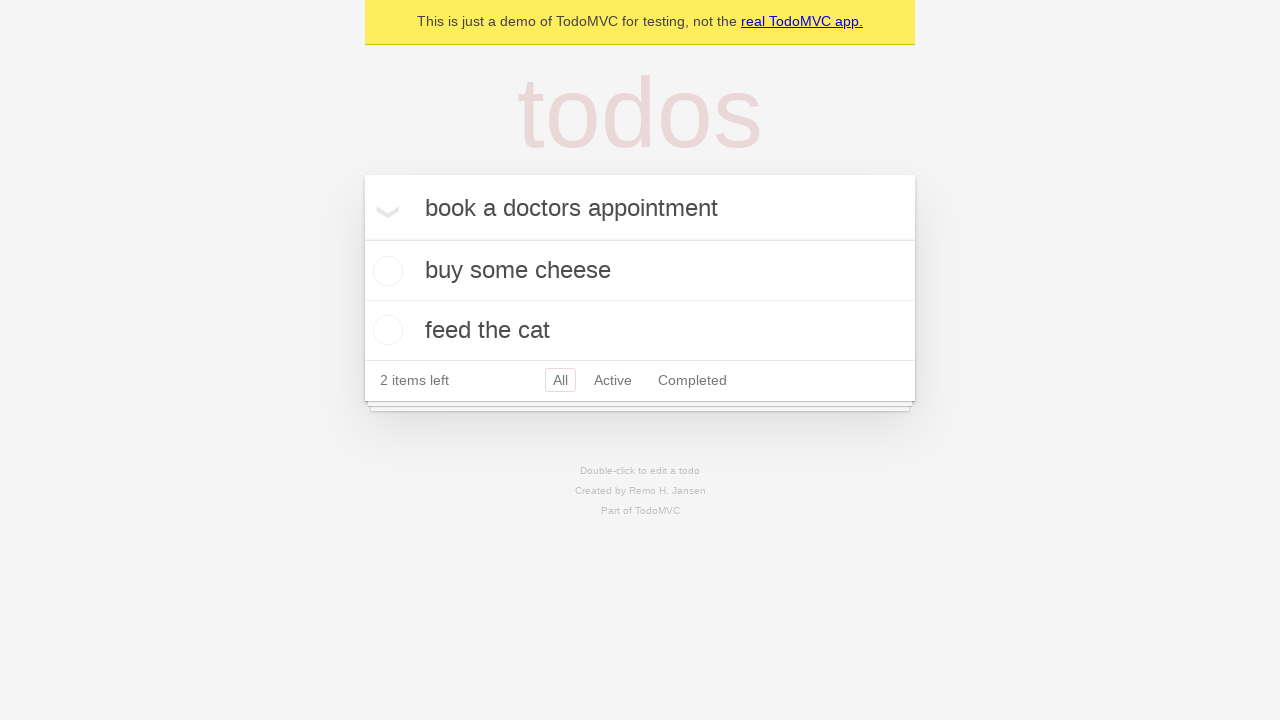

Pressed Enter to add third todo on internal:attr=[placeholder="What needs to be done?"i]
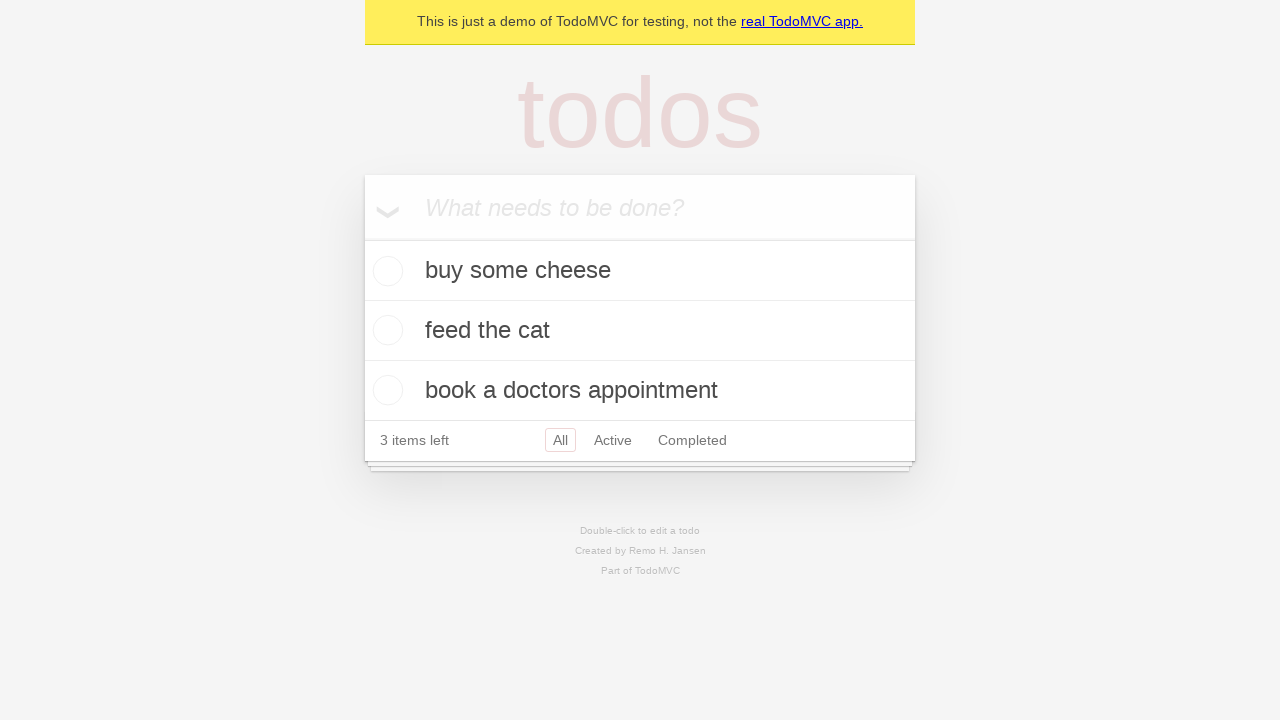

Double-clicked second todo item to enter edit mode at (640, 331) on internal:testid=[data-testid="todo-item"s] >> nth=1
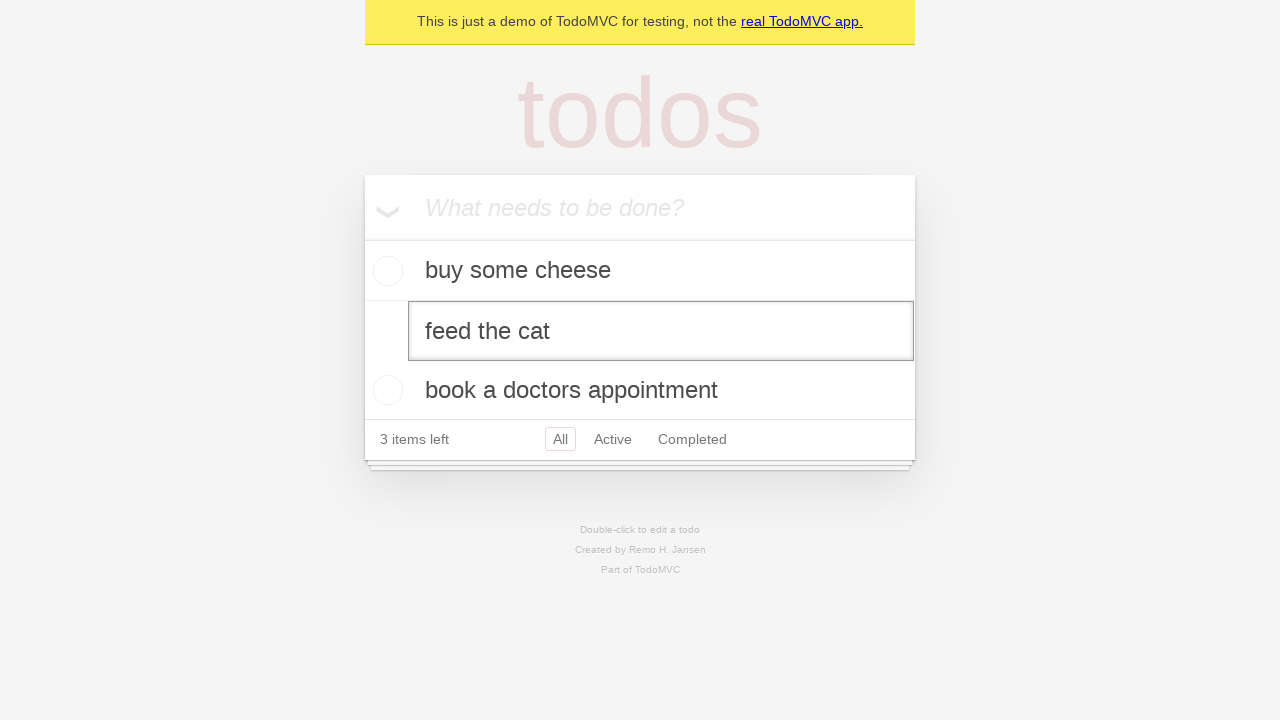

Filled edit textbox with 'buy some sausages' on internal:testid=[data-testid="todo-item"s] >> nth=1 >> internal:role=textbox[nam
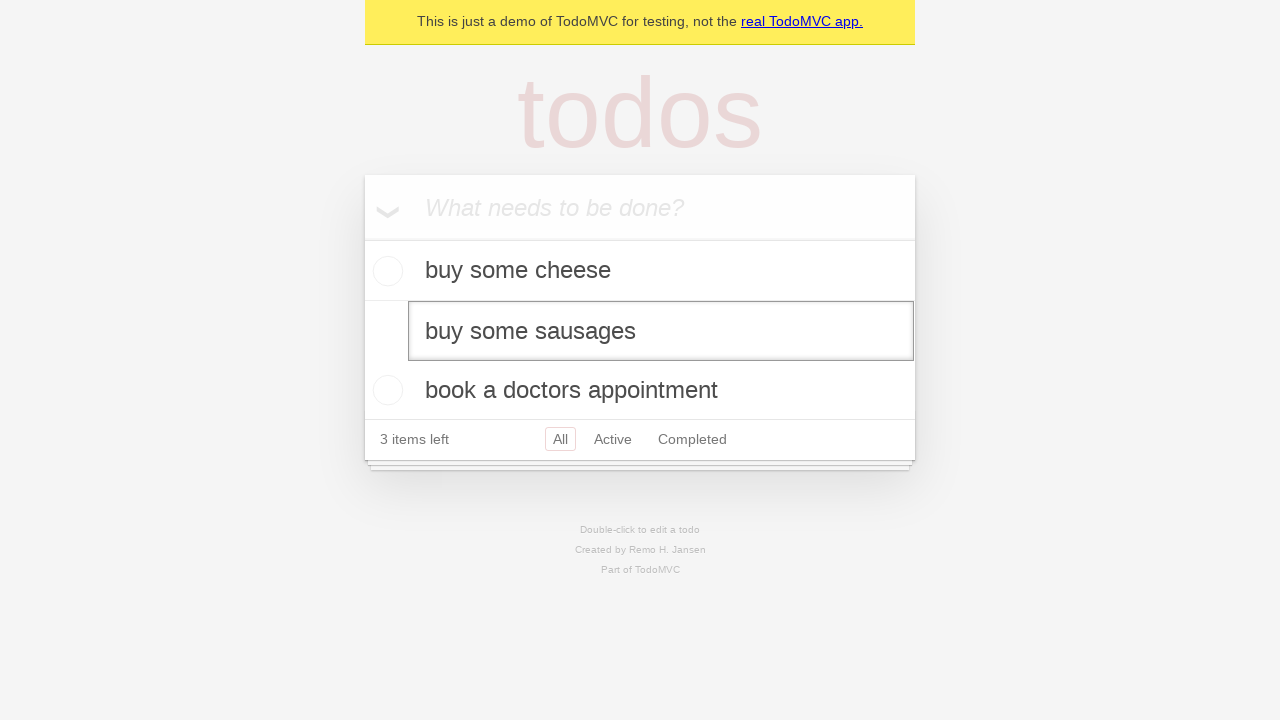

Triggered blur event on edit textbox to save changes
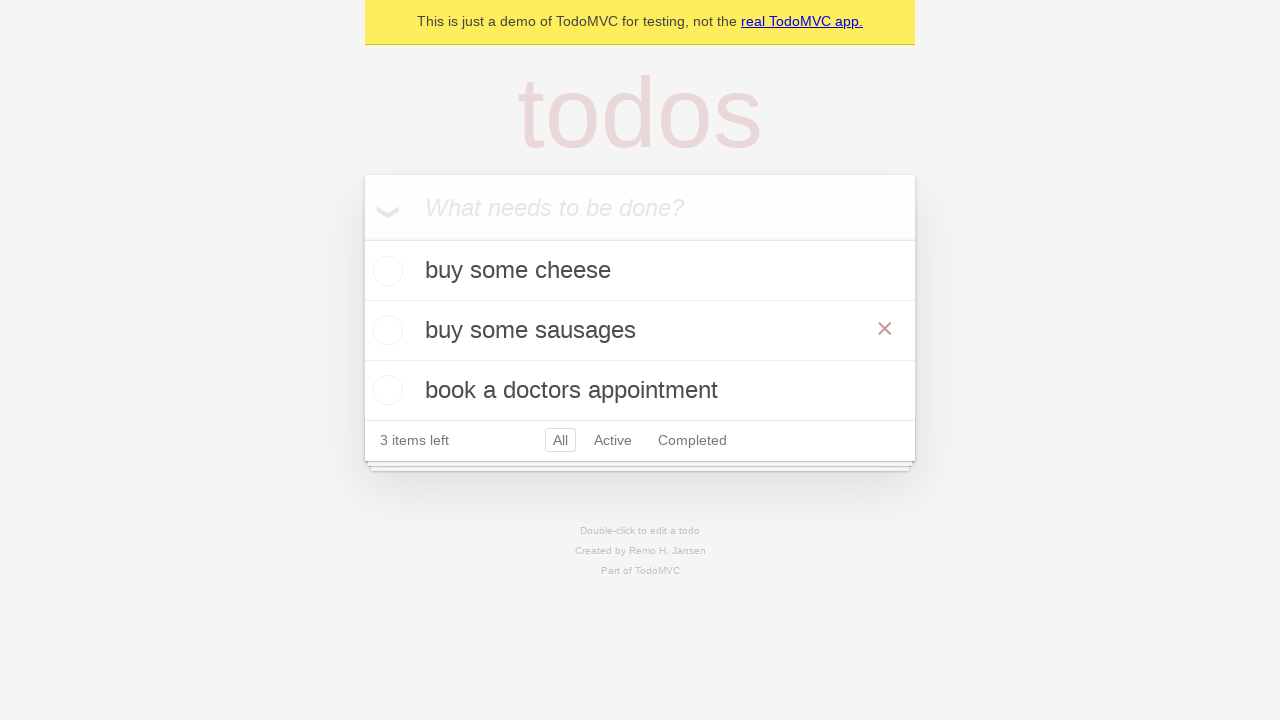

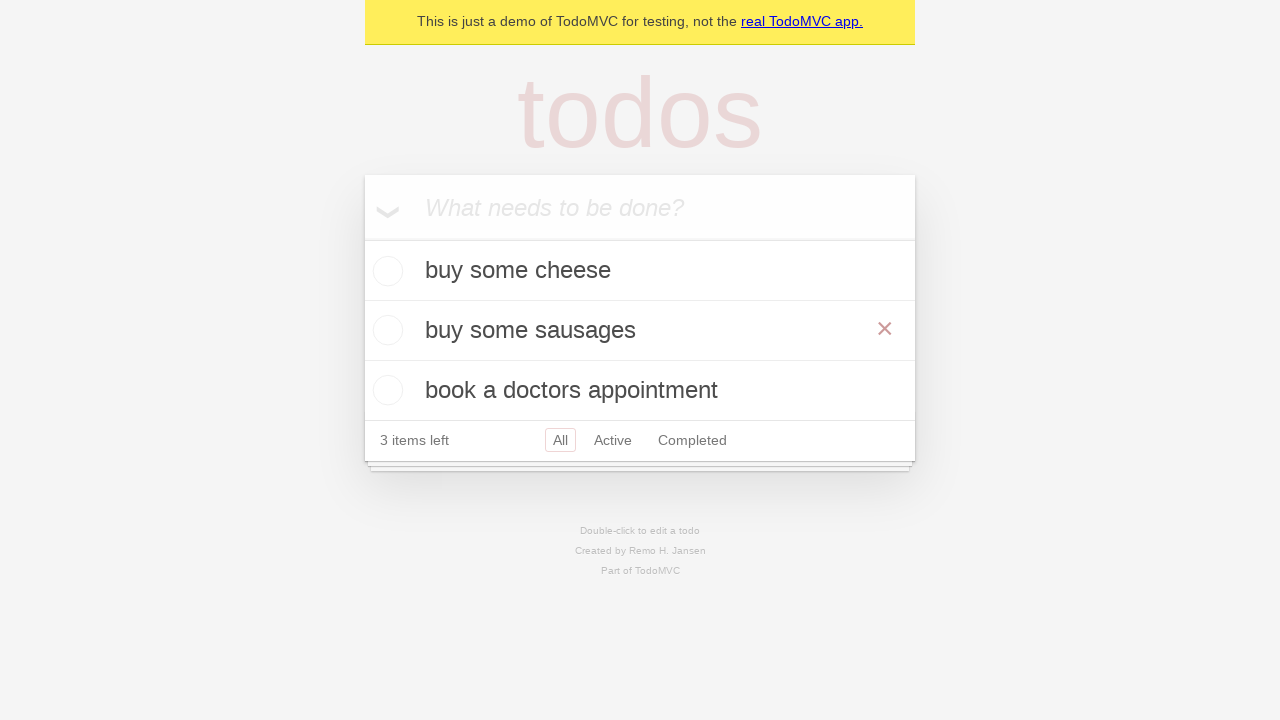